Navigates to a webpage, switches to a named frame, and verifies that a data table element is present within the frame.

Starting URL: http://dedama.me/kc_chuo/

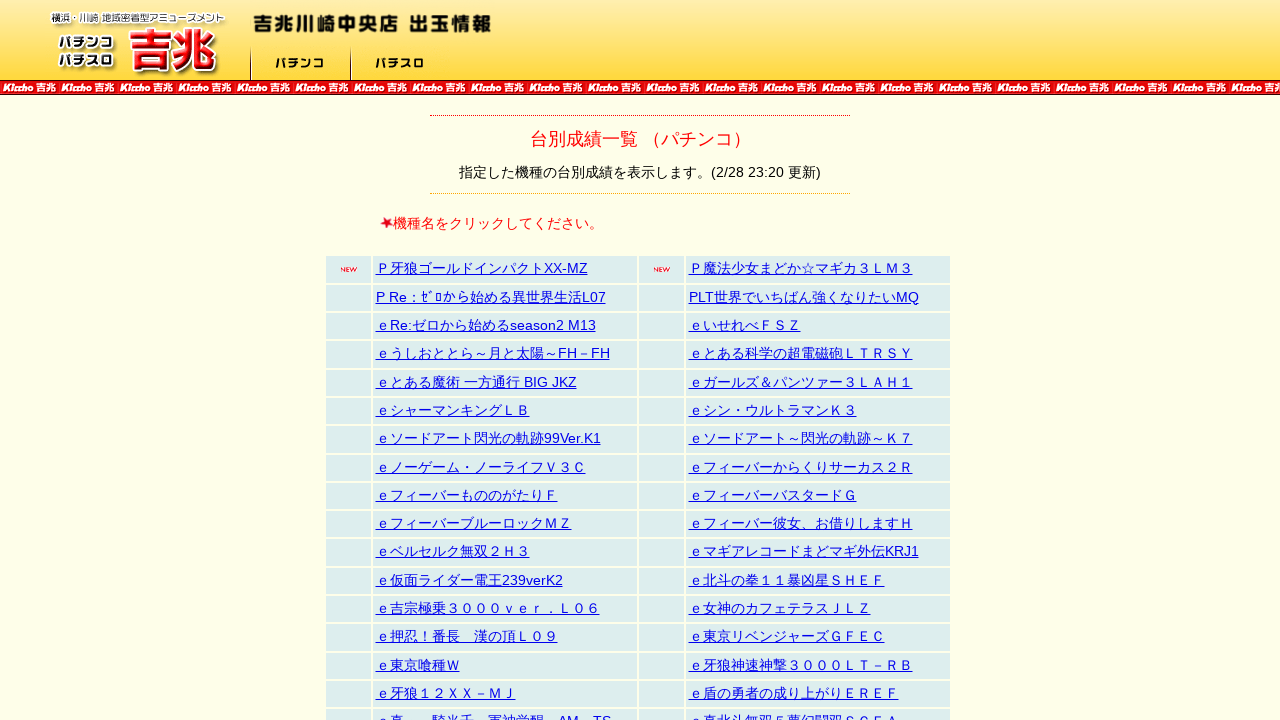

Navigated to http://dedama.me/kc_chuo/
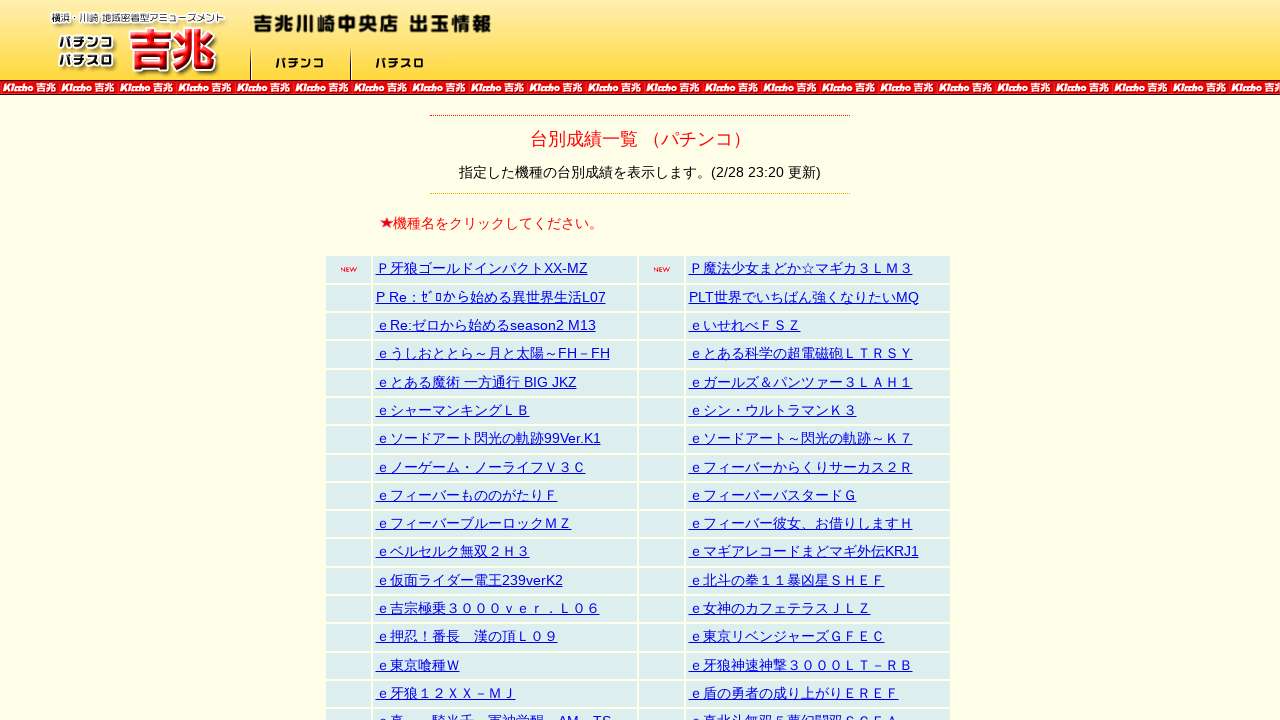

Waited 5000ms for the page to load
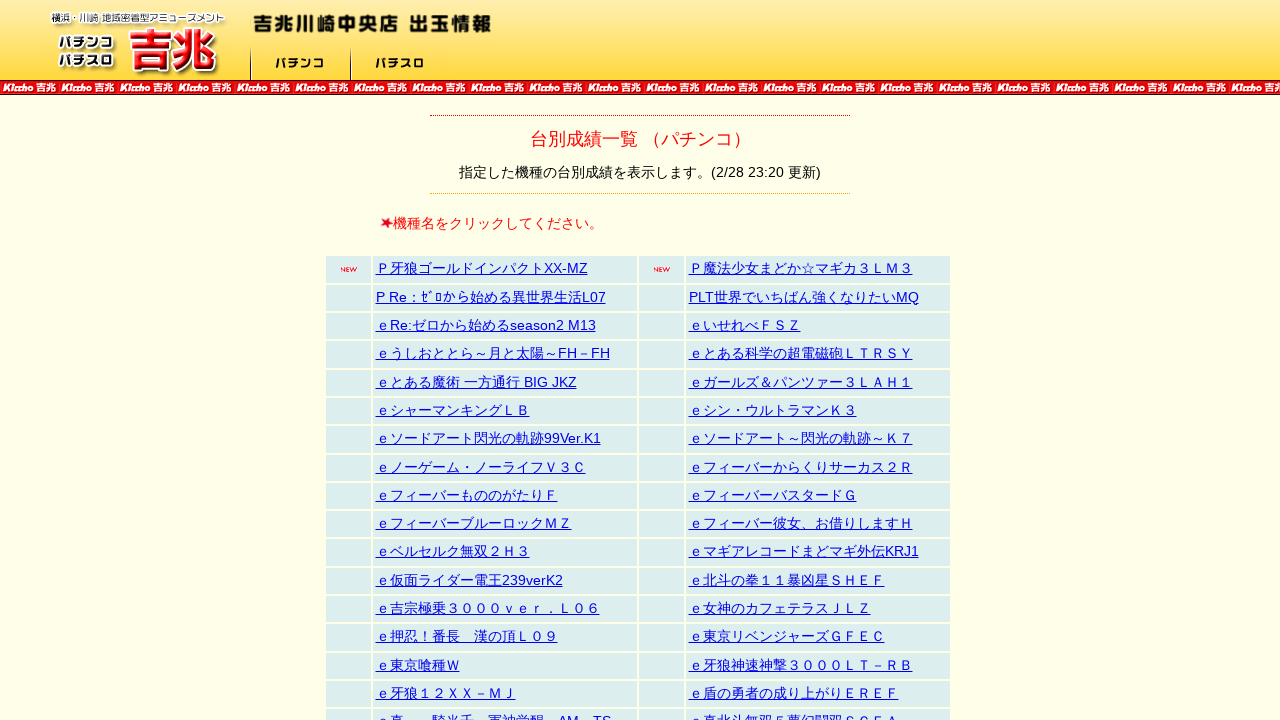

Located and switched to the 'contents' named frame
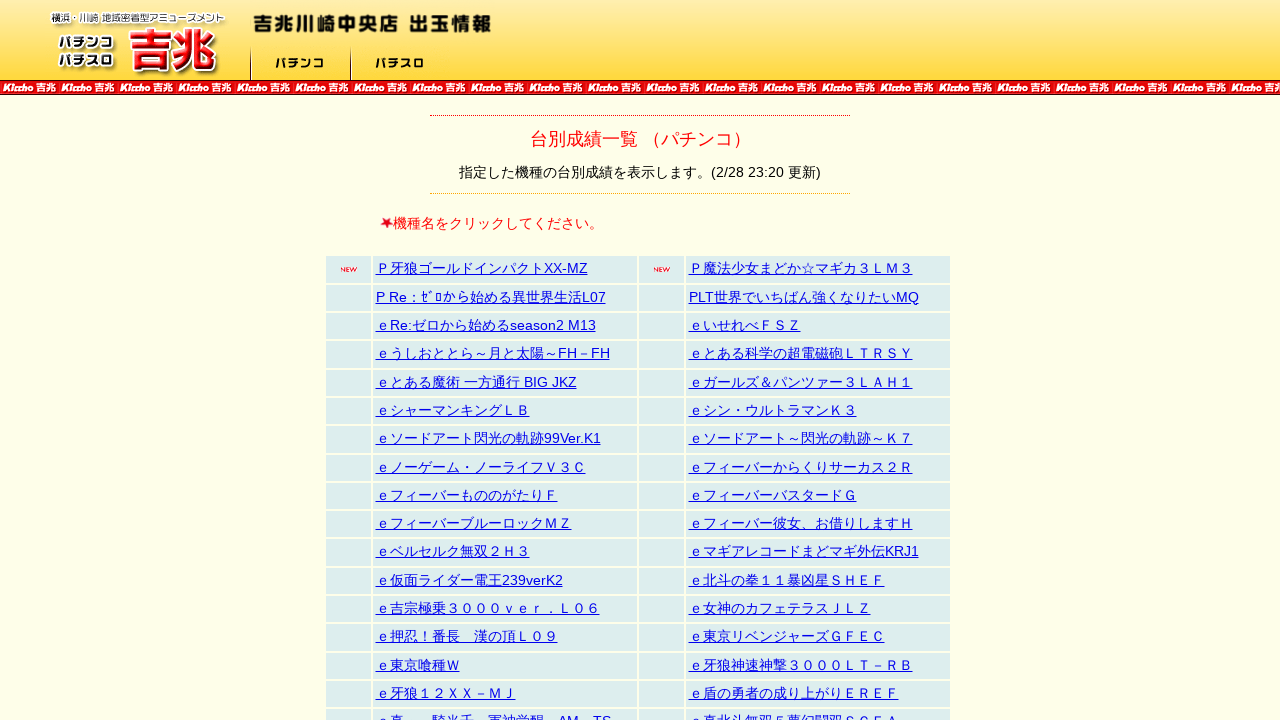

Verified that the data table element (#data-block) is visible within the frame
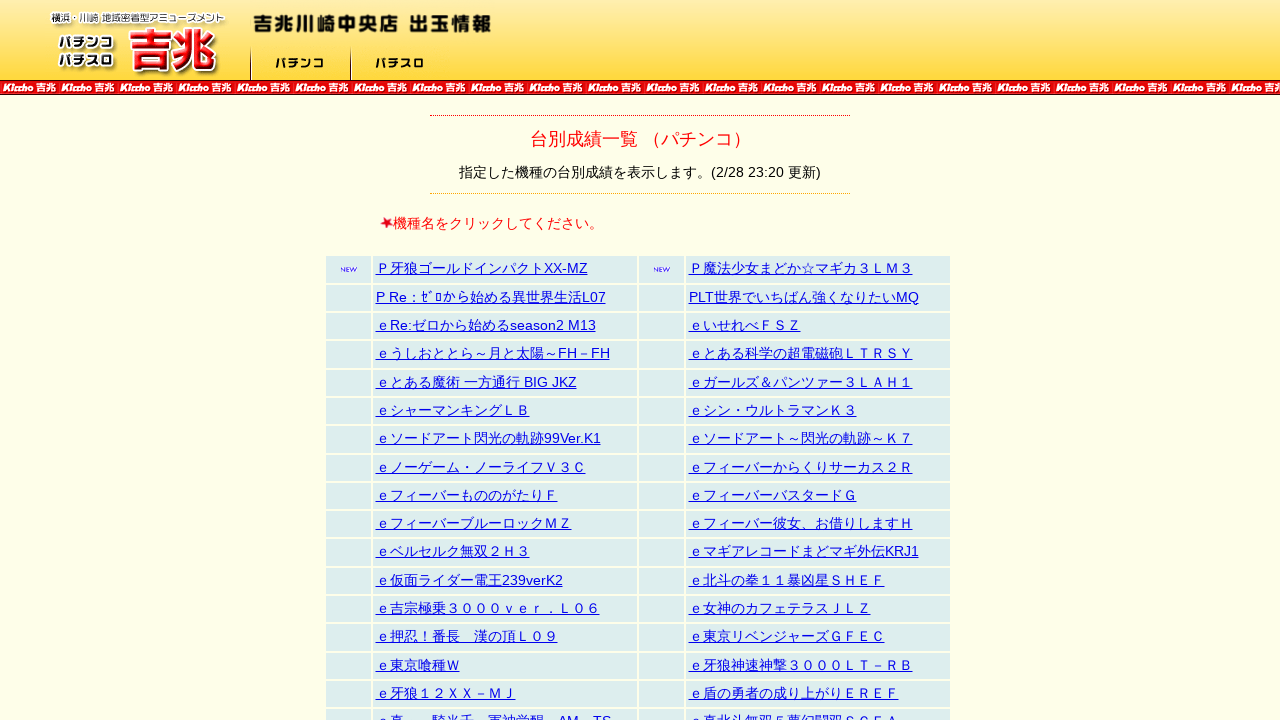

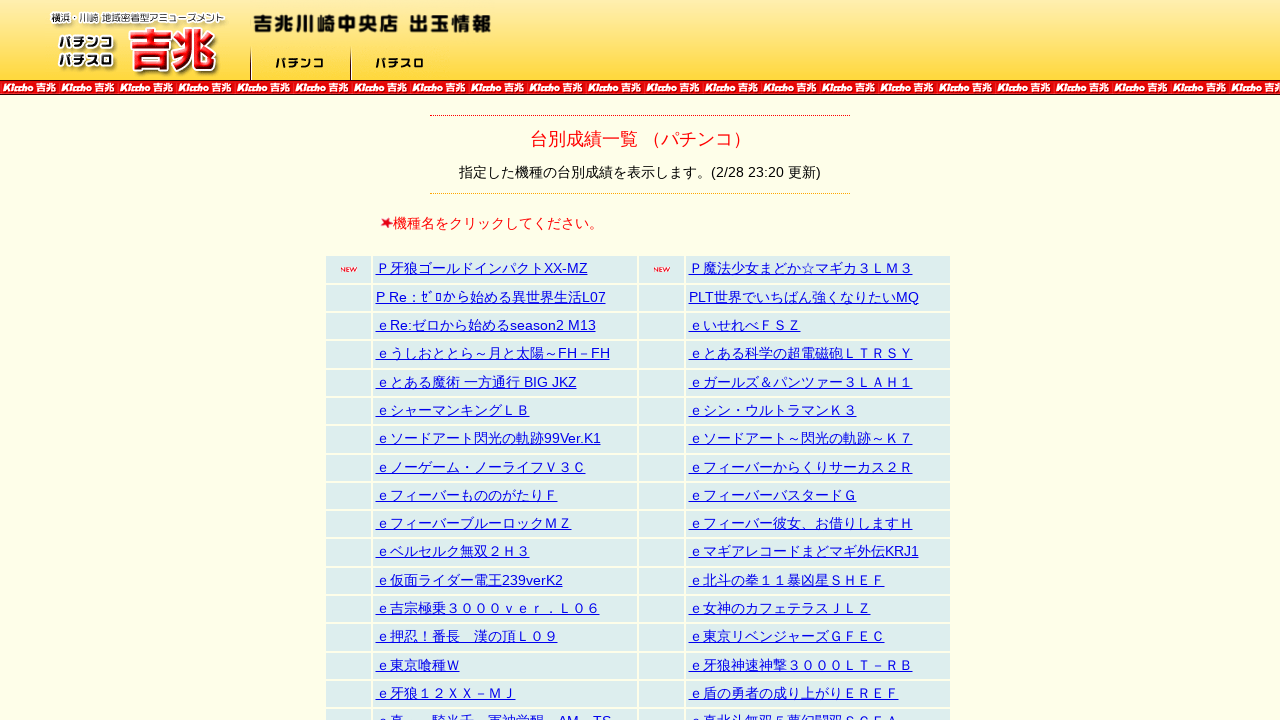